Tests keyboard and mouse operations by entering text in the first name field, selecting it with double-click, copying it with Ctrl+C, and pasting it into the last name field with Ctrl+V

Starting URL: http://demo.automationtesting.in/Register.html

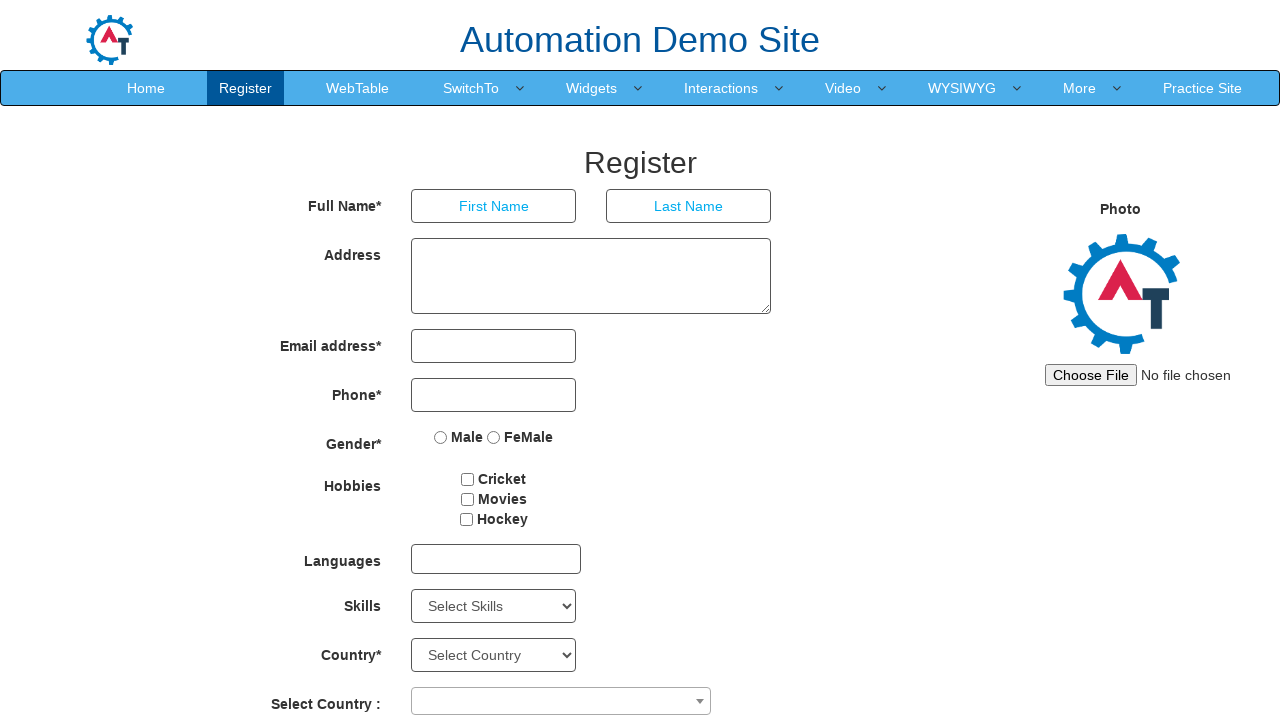

Filled first name field with 'admin' on input[placeholder='First Name']
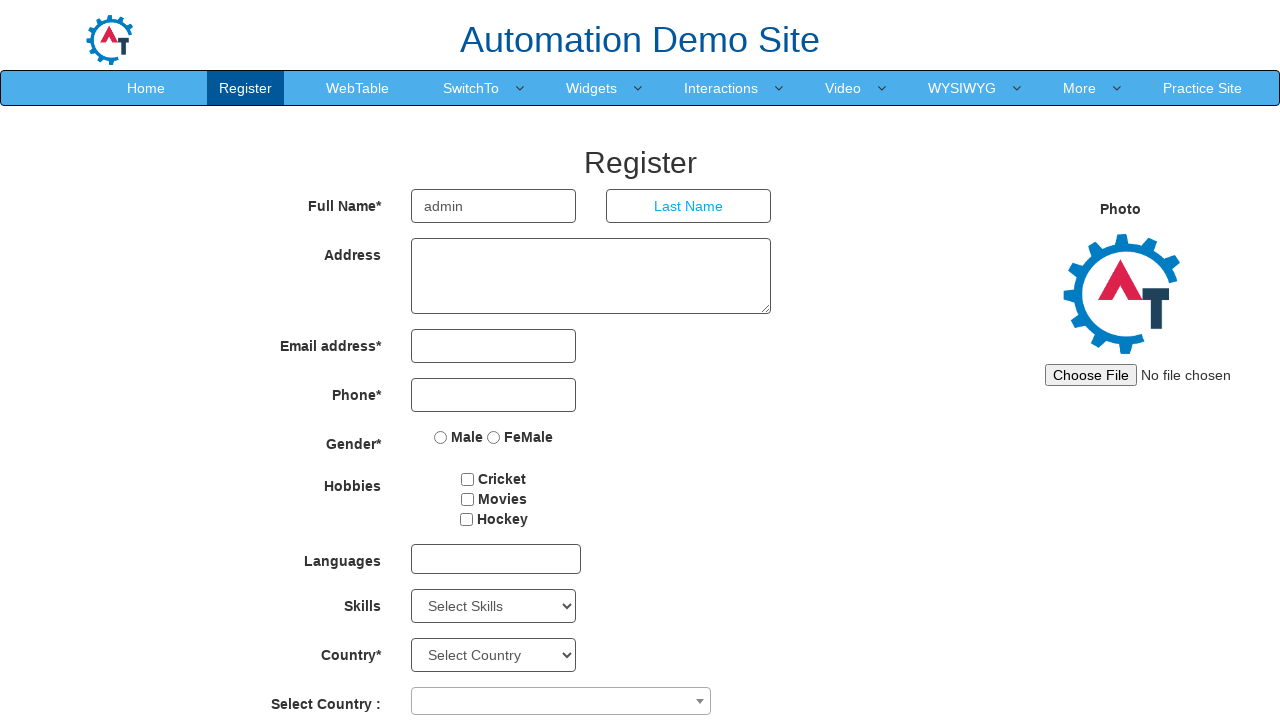

Double-clicked first name field to select text at (494, 206) on input[placeholder='First Name']
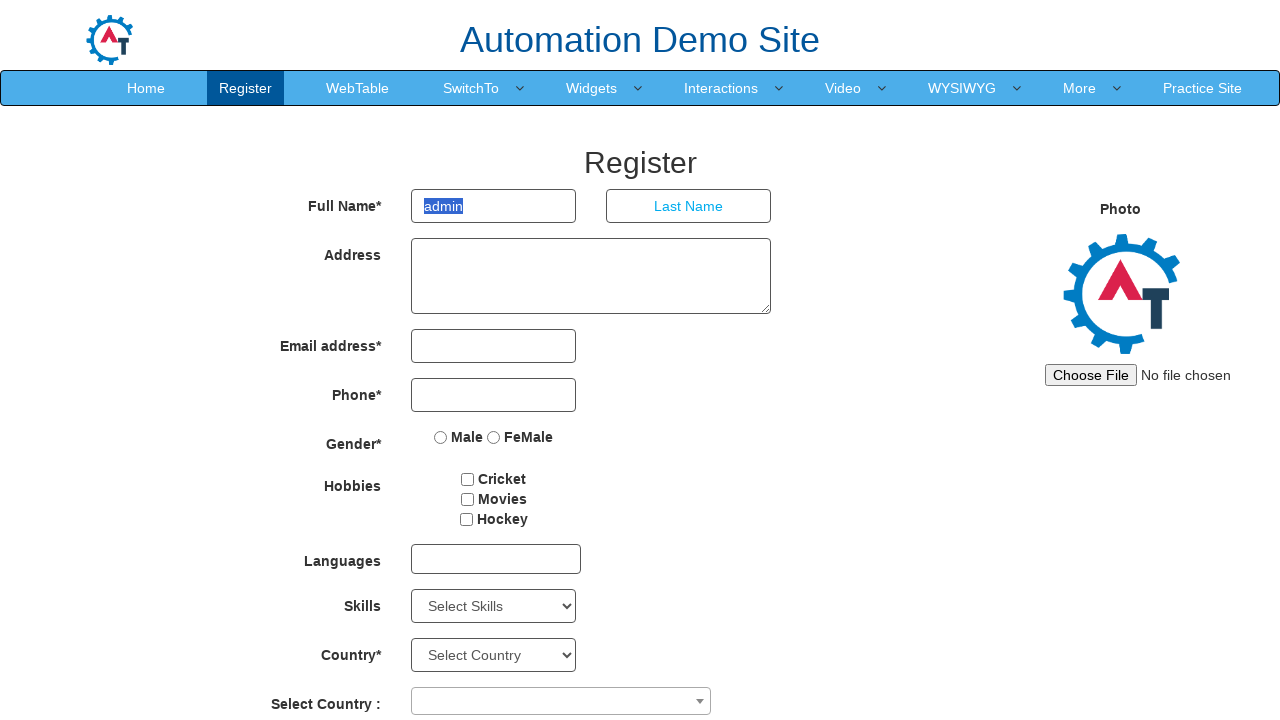

Pressed Ctrl+C to copy selected text
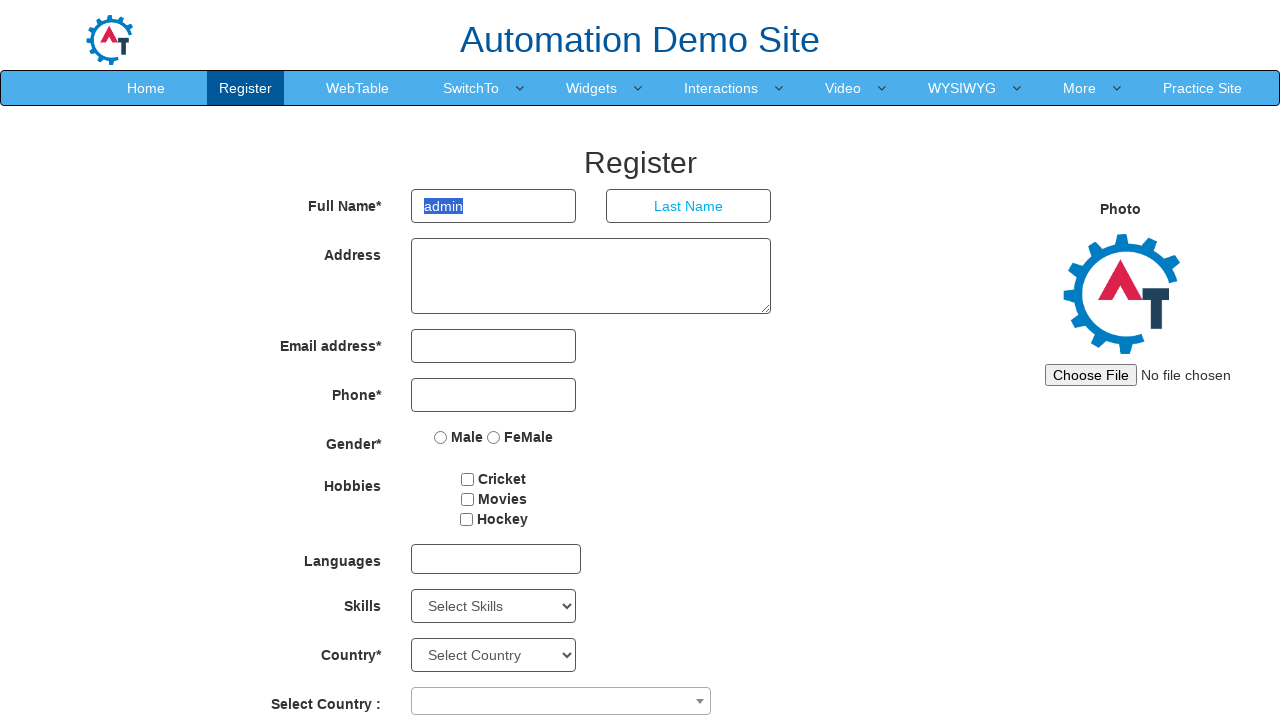

Clicked on last name field at (689, 206) on input[placeholder='Last Name']
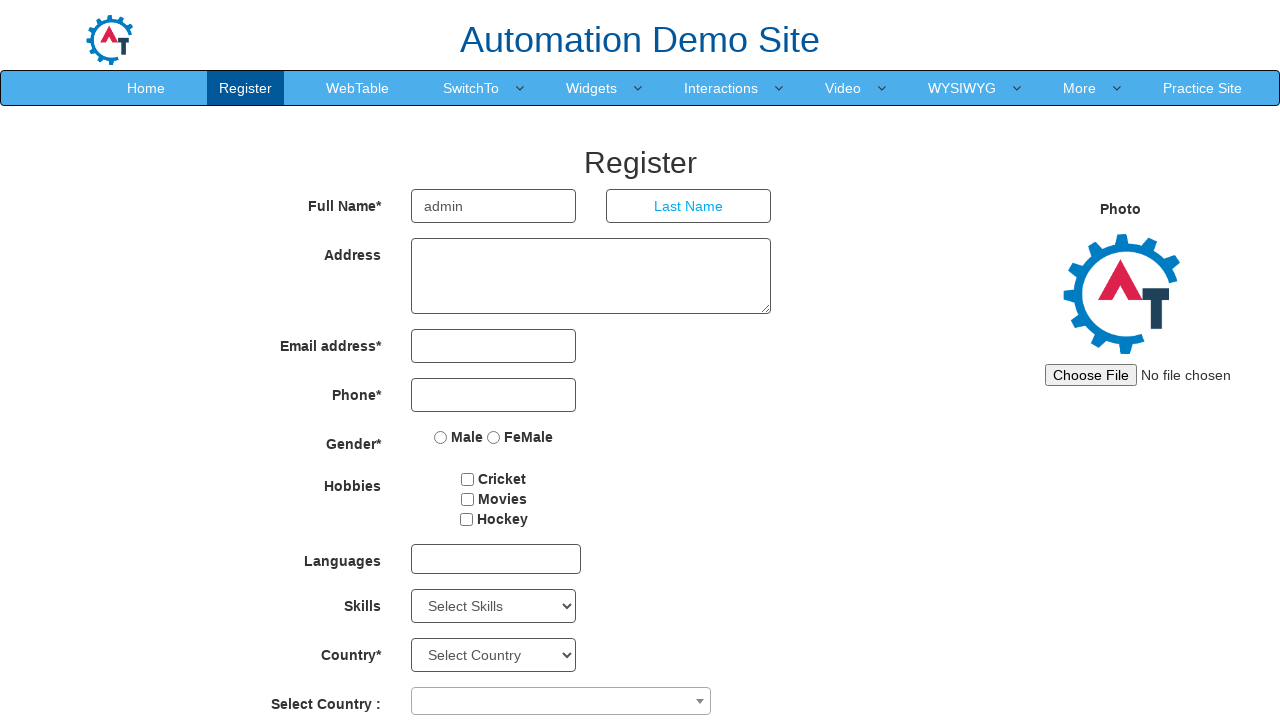

Pressed Ctrl+V to paste copied text into last name field
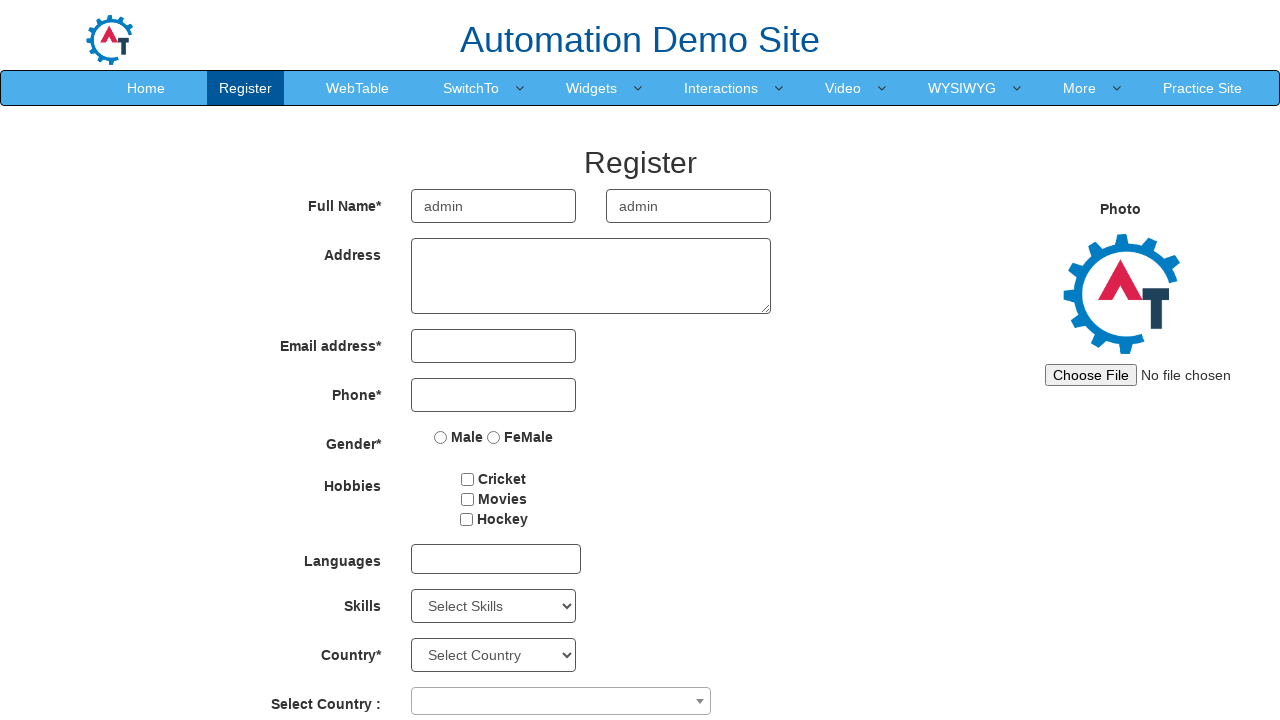

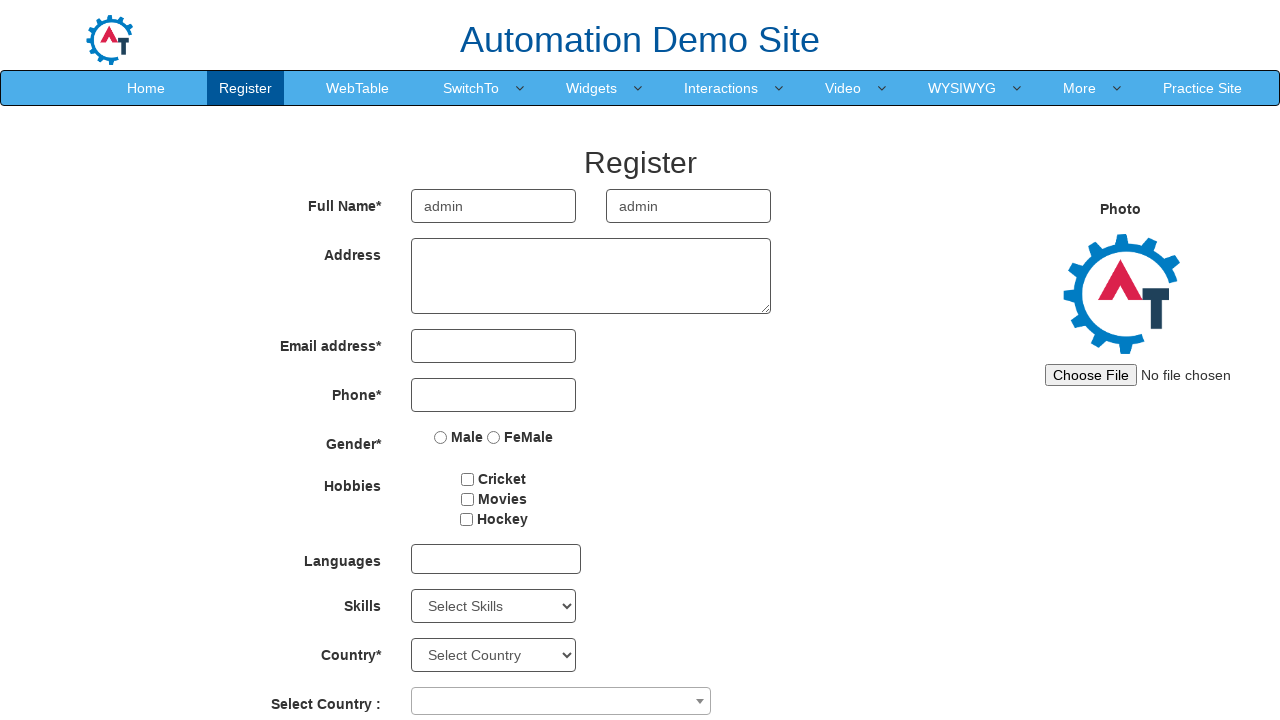